Tests clicking a checkbox that triggers a notification toast message and verifies the toast displays with the expected text

Starting URL: https://leafground.com/checkbox.xhtml

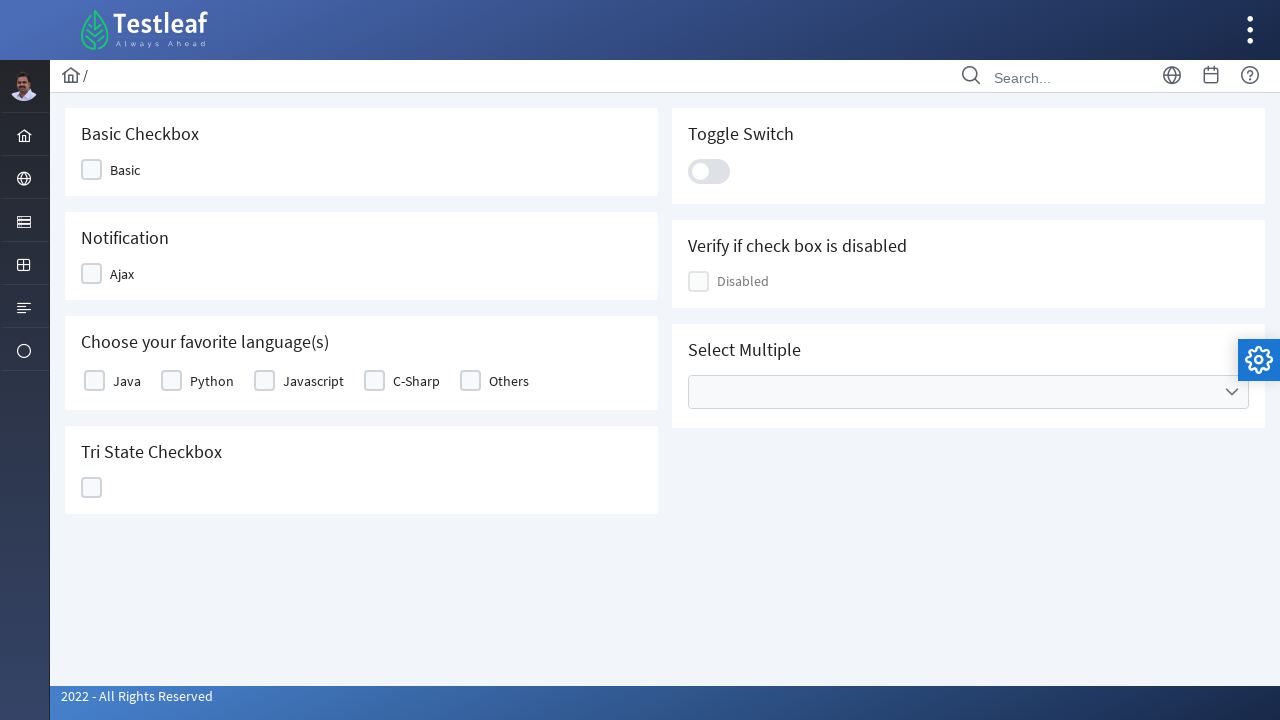

Clicked checkbox that triggers notification at (92, 274) on xpath=//div[@id='j_idt87:j_idt91']//div[contains(@class,'ui-chkbox-box')]
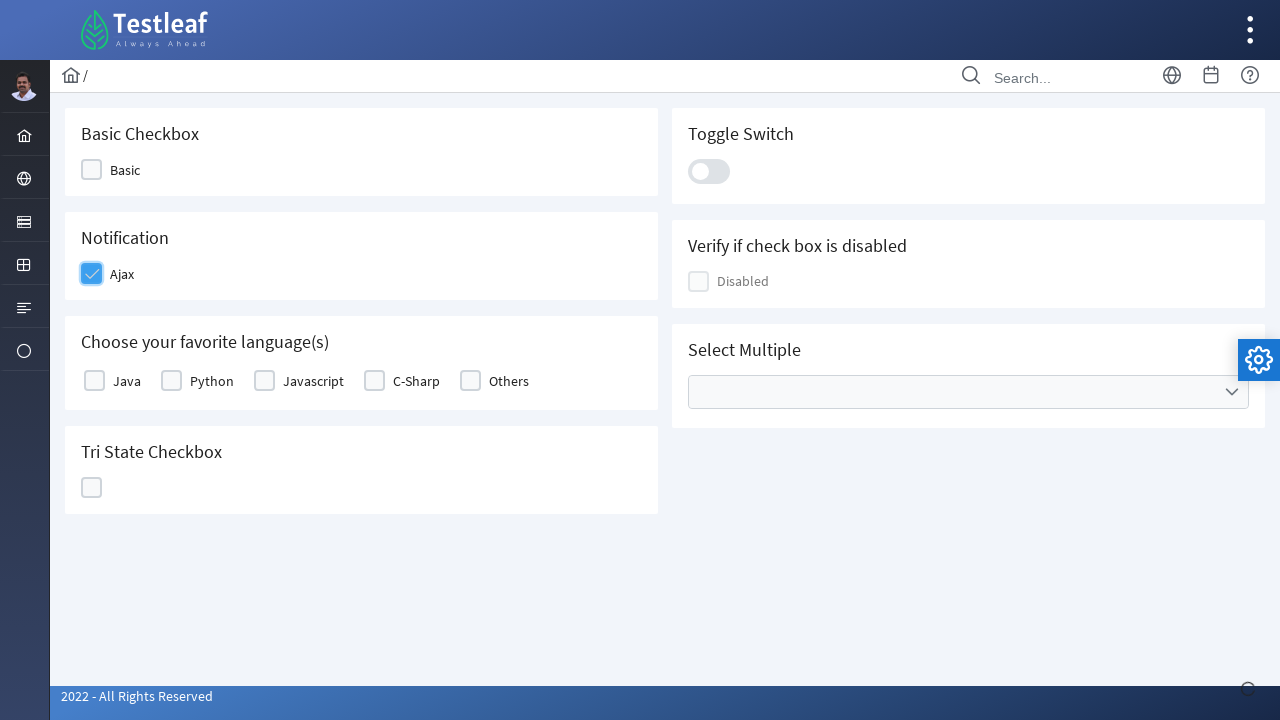

Toast notification appeared and became visible
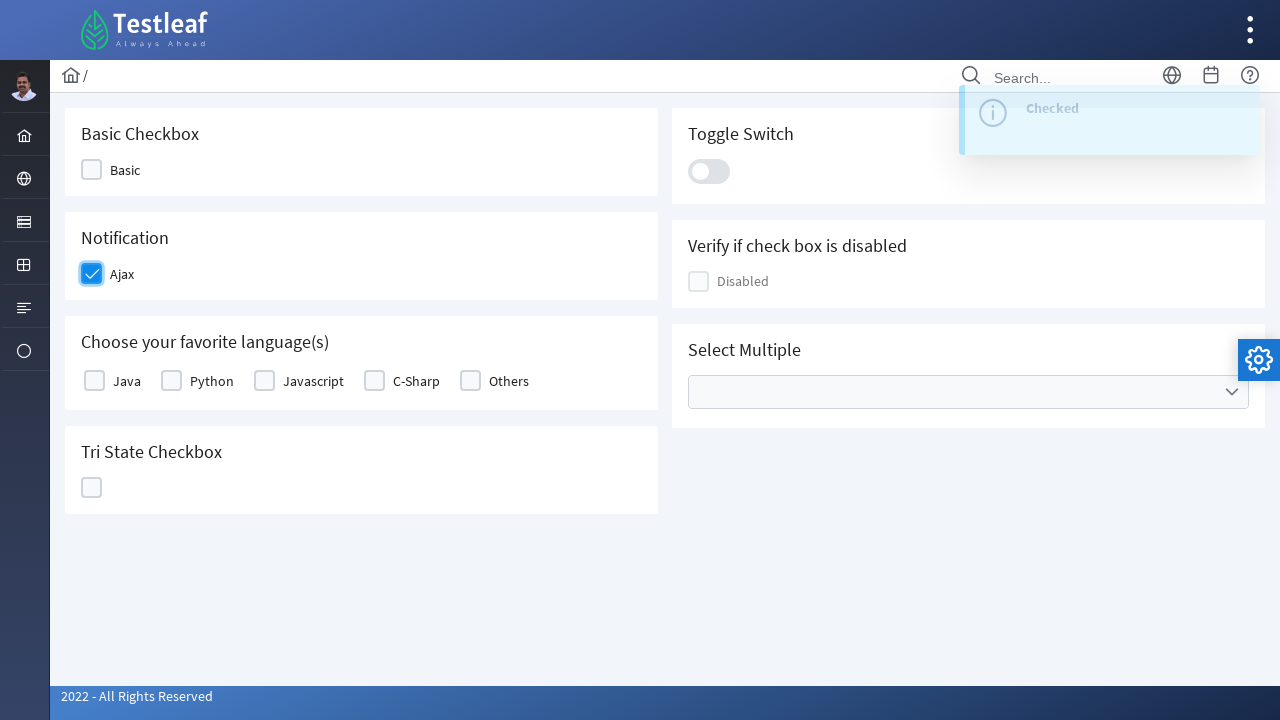

Toast title element is visible and verified
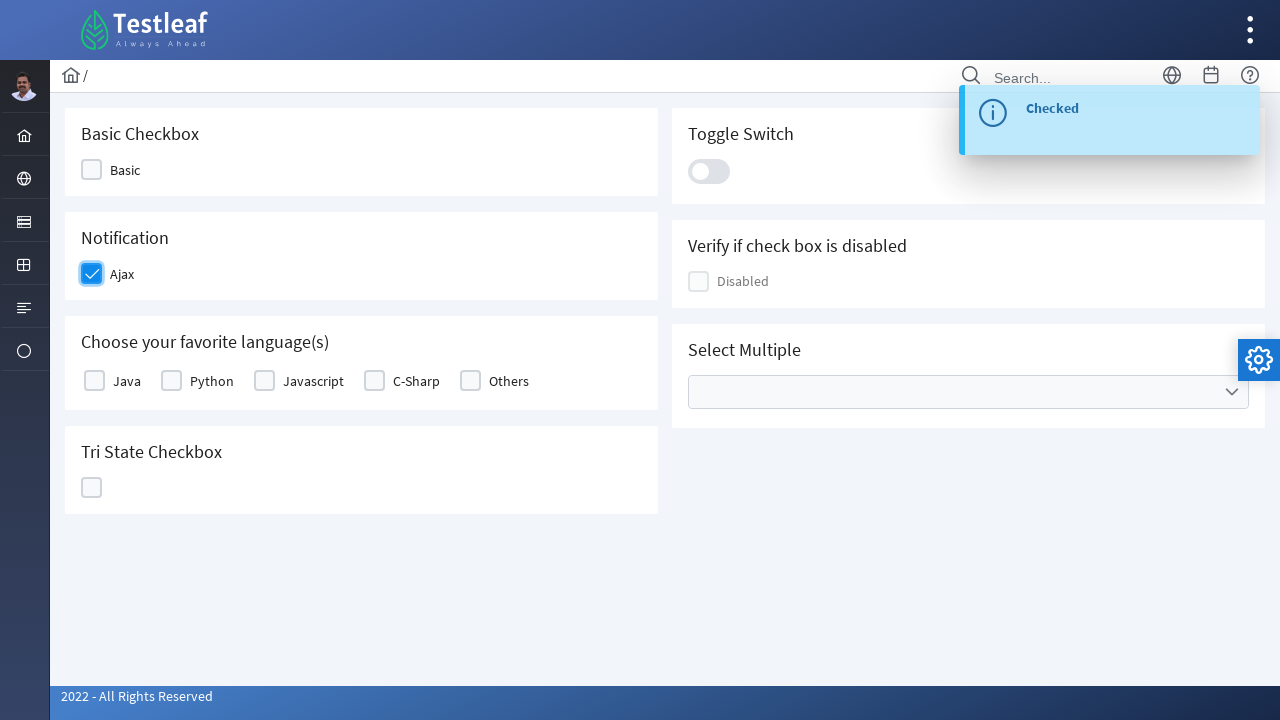

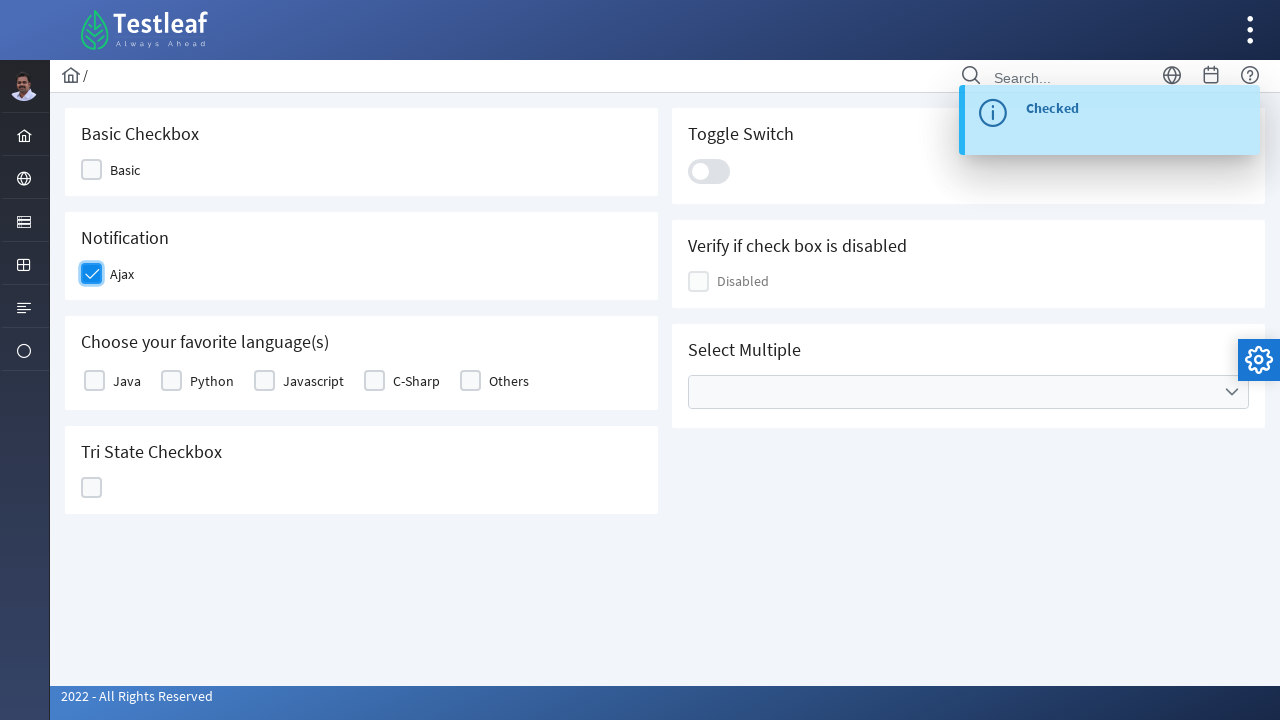